Tests mortgage loan product package calculation by selecting the product package option, entering amount and term, then calculating

Starting URL: https://www.ziraatbank.com.tr/tr/hesaplama-araclari

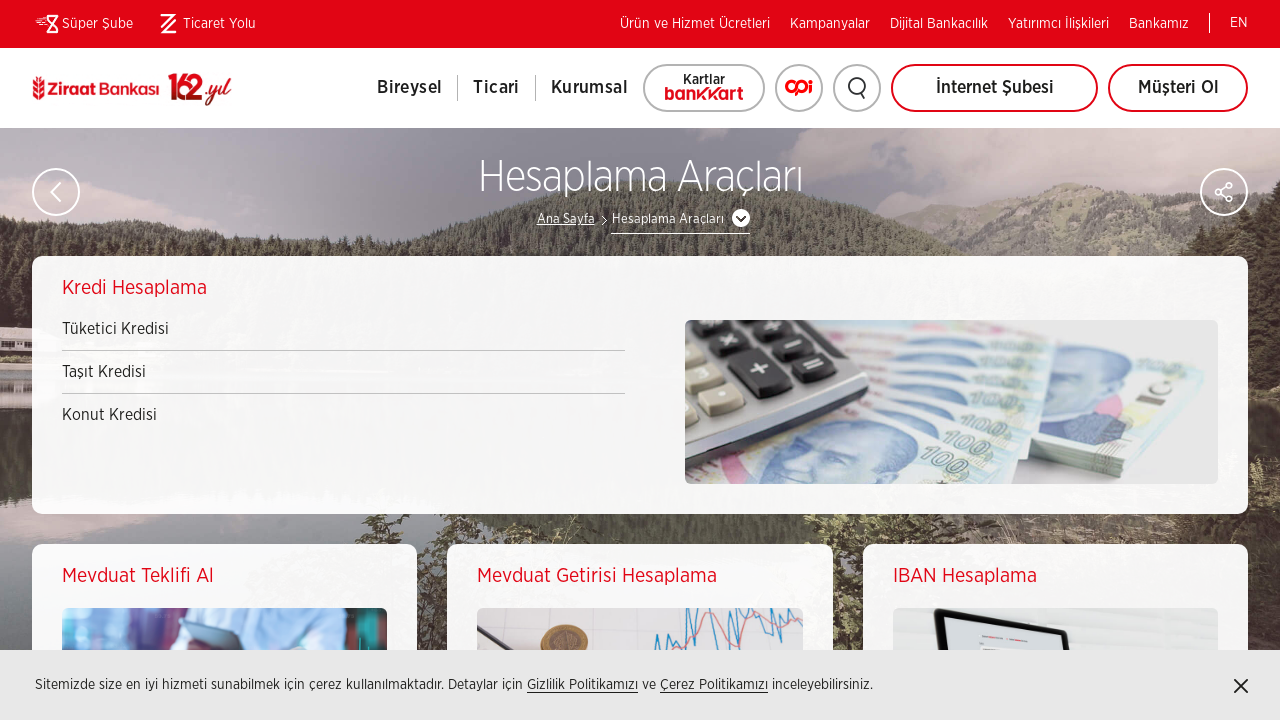

Waited for calculator options to load
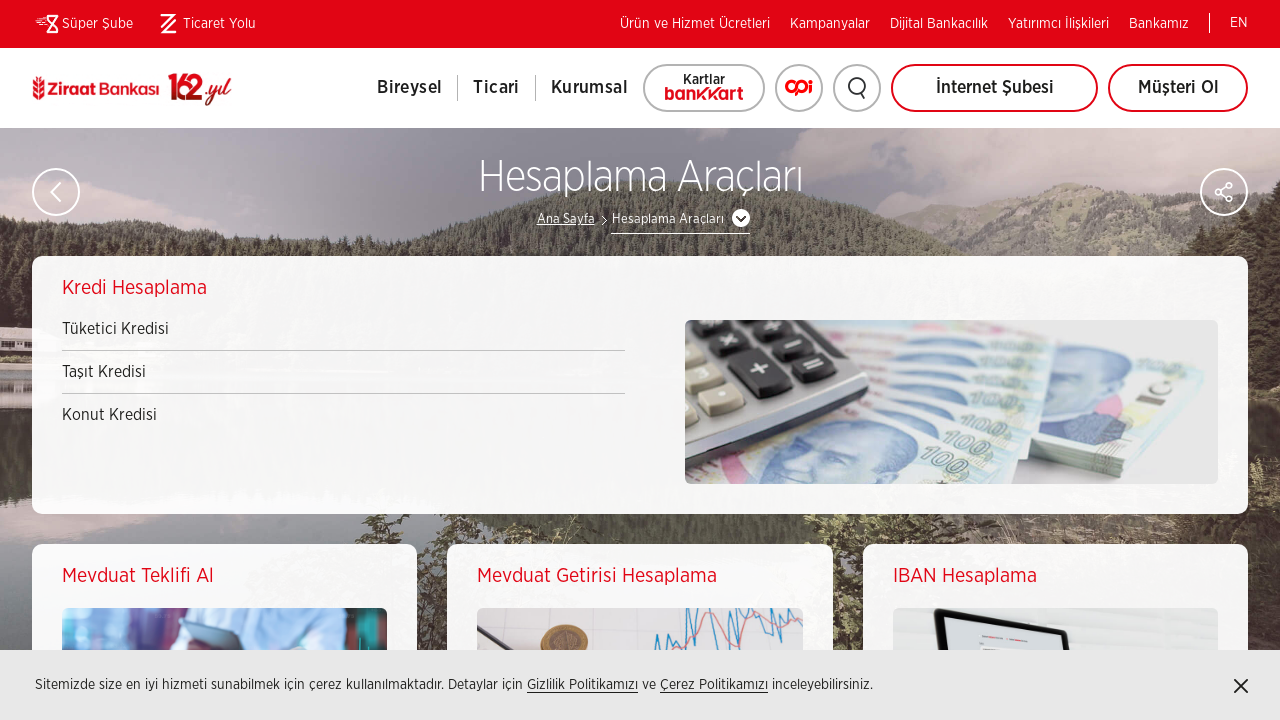

Clicked on Konut Kredisi (Mortgage Loan) option at (344, 414) on xpath=//ul[@class='link-col-1 clearfix']//a[.='Konut Kredisi']
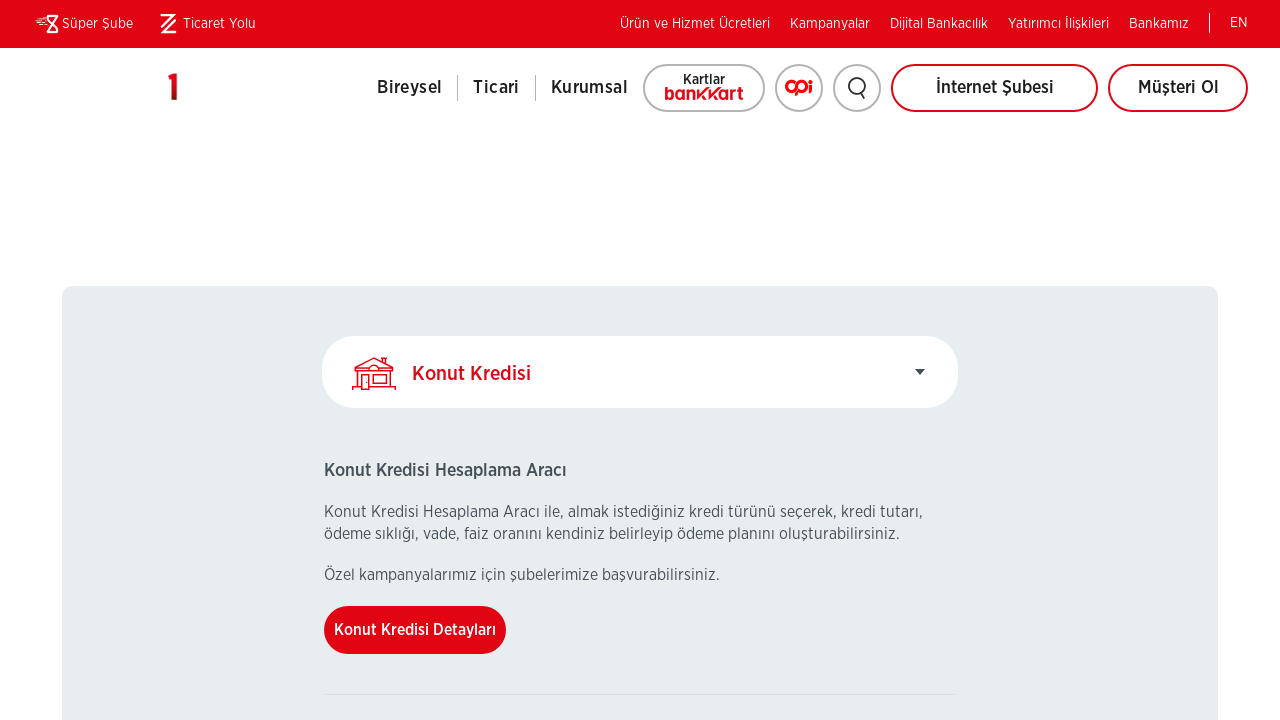

Mortgage loan calculator page loaded
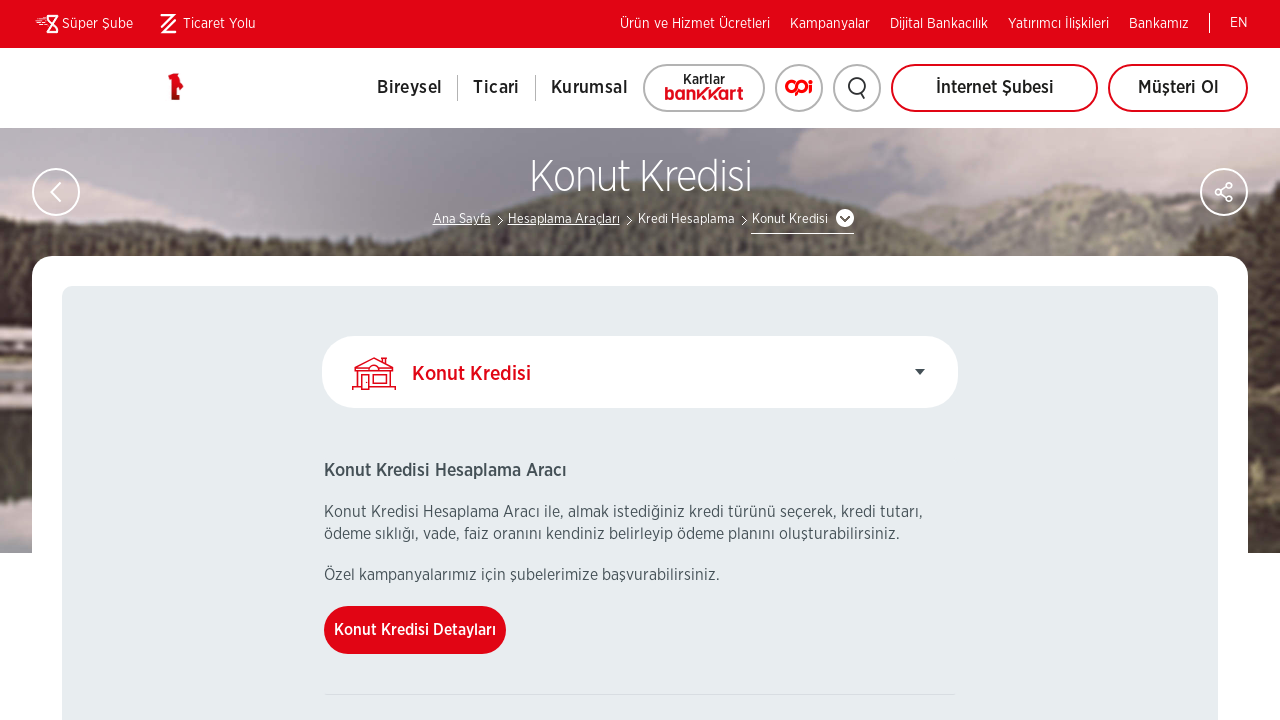

Clicked on product package dropdown at (928, 360) on xpath=//span[@class='select2-selection__arrow']
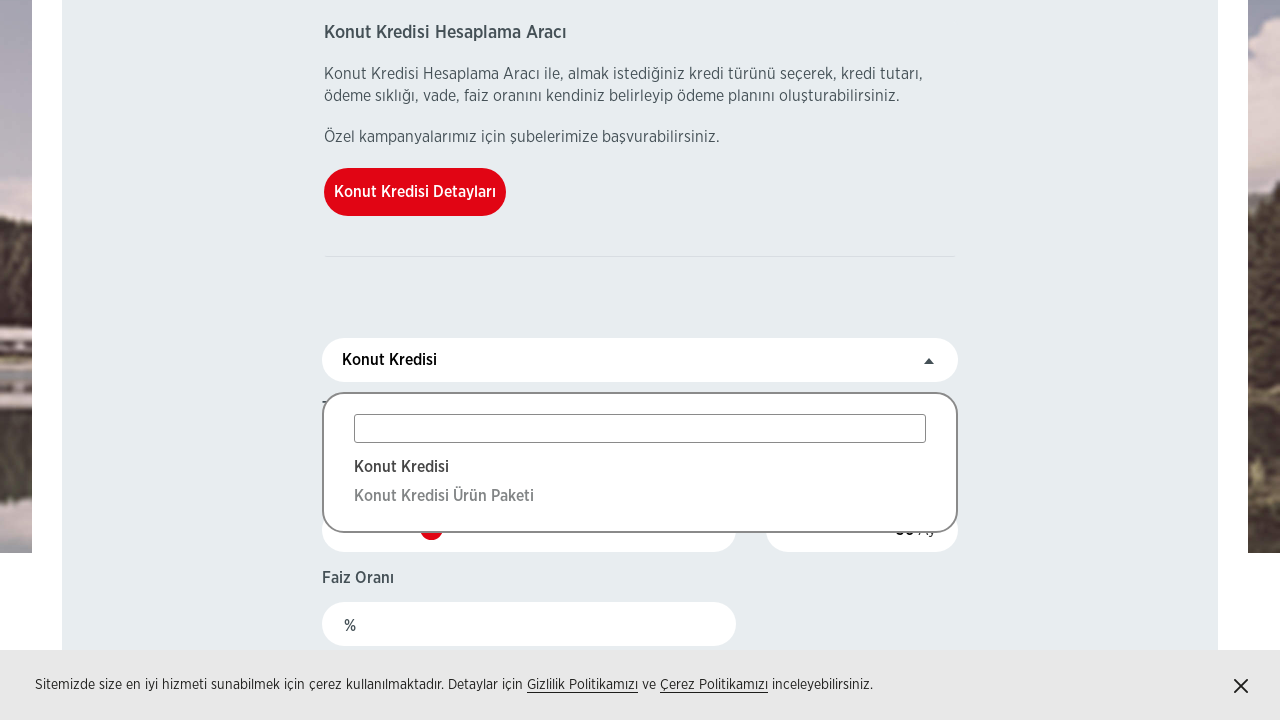

Selected product package option from dropdown at (640, 496) on .select2-results__options > li:nth-of-type(2)
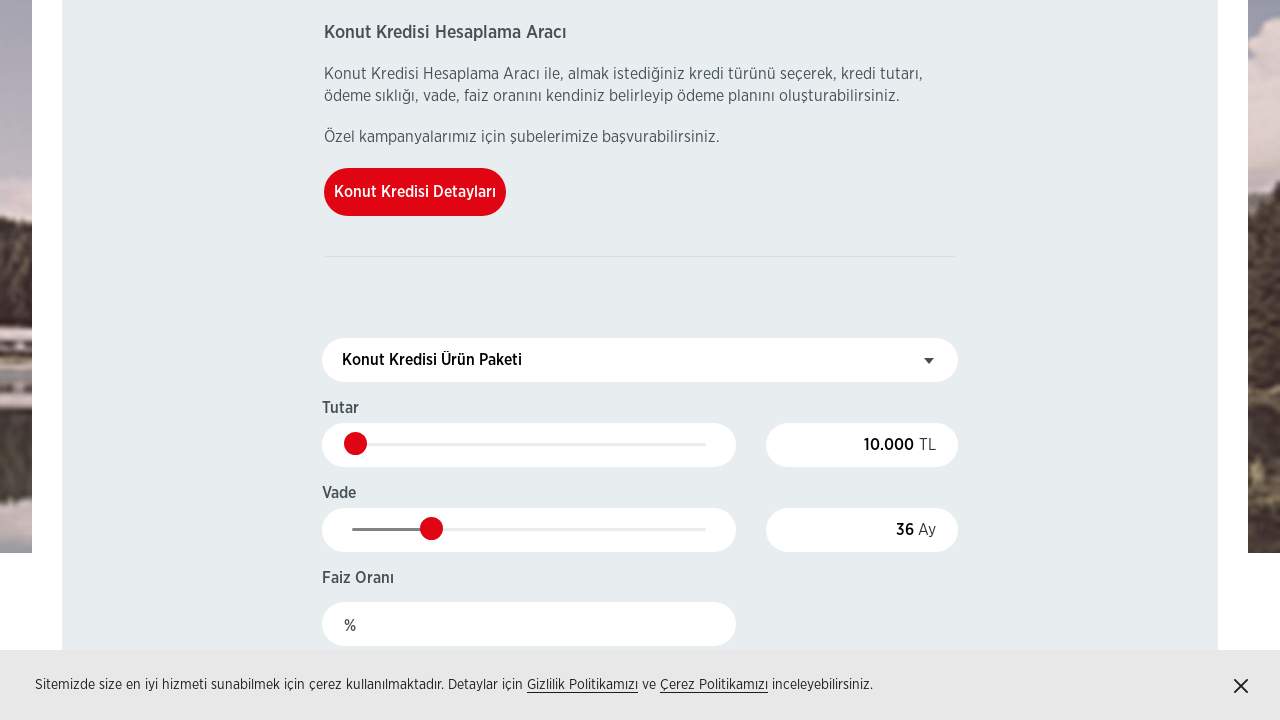

Dragged amount slider to adjust loan amount at (367, 0)
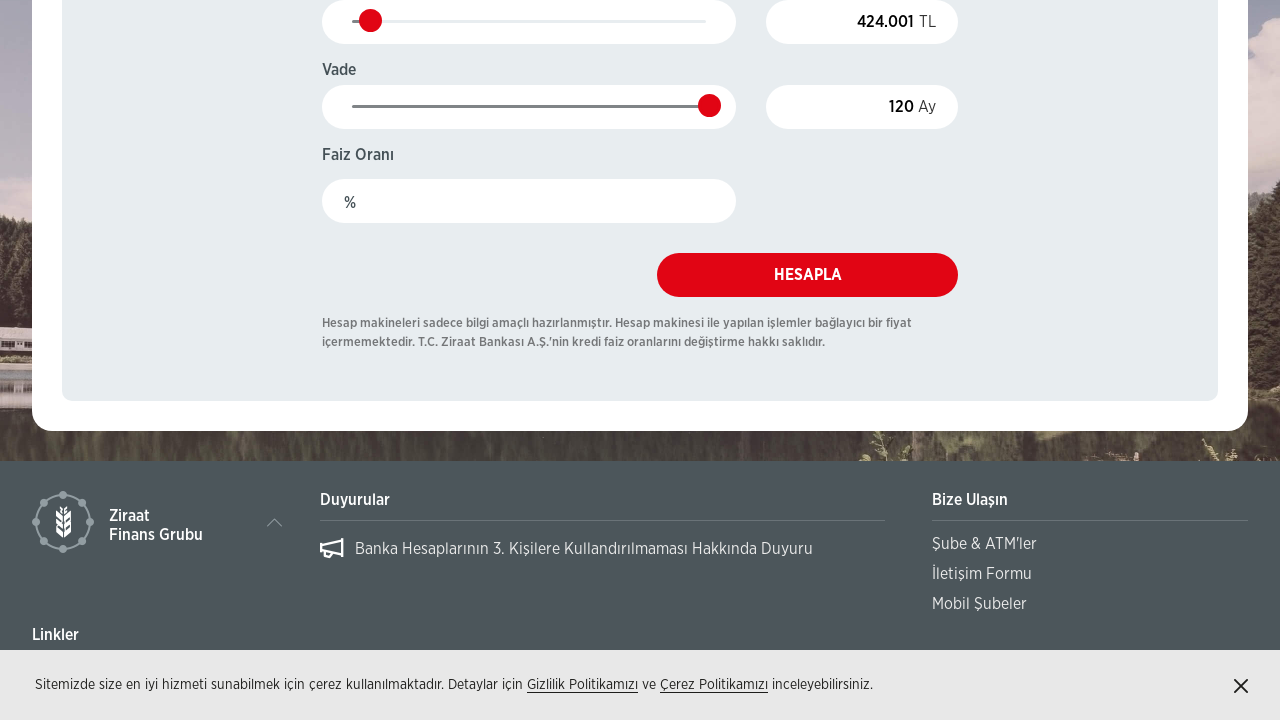

Clicked on amount input field at (862, 22) on xpath=//input[@id='calc-tutar']
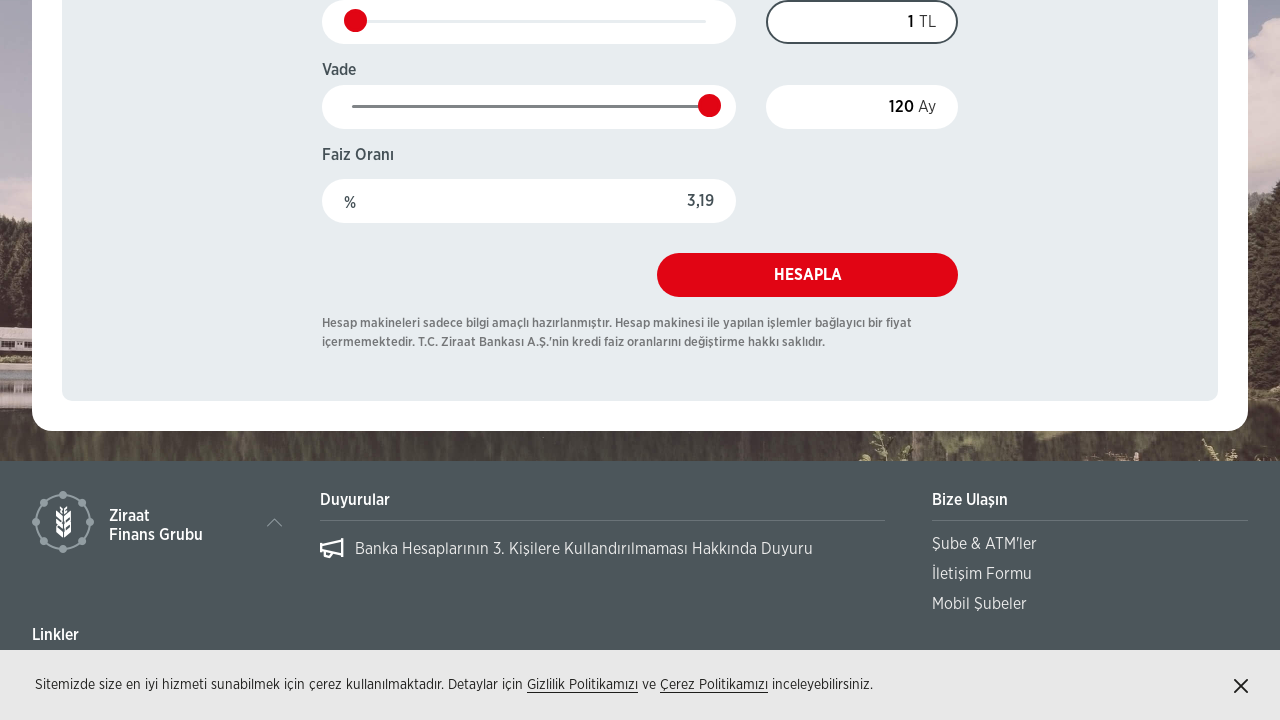

Cleared amount input field
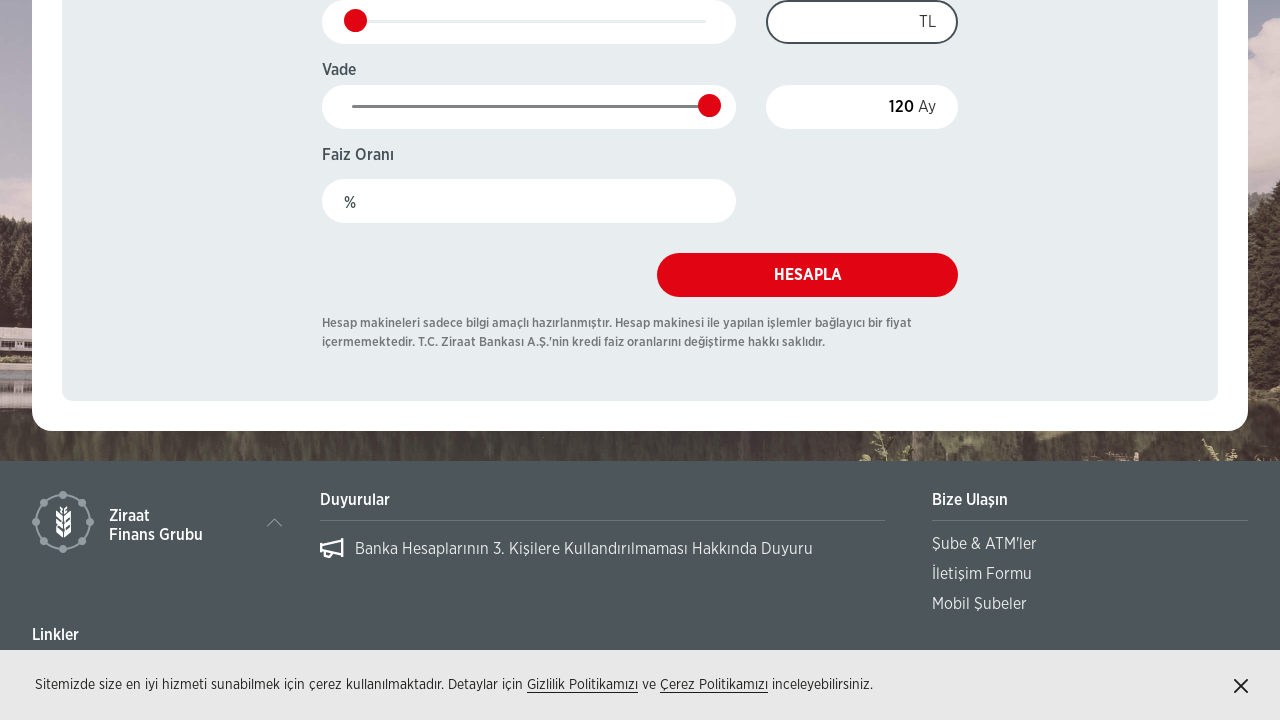

Entered loan amount: 3500000 on //input[@id='calc-tutar']
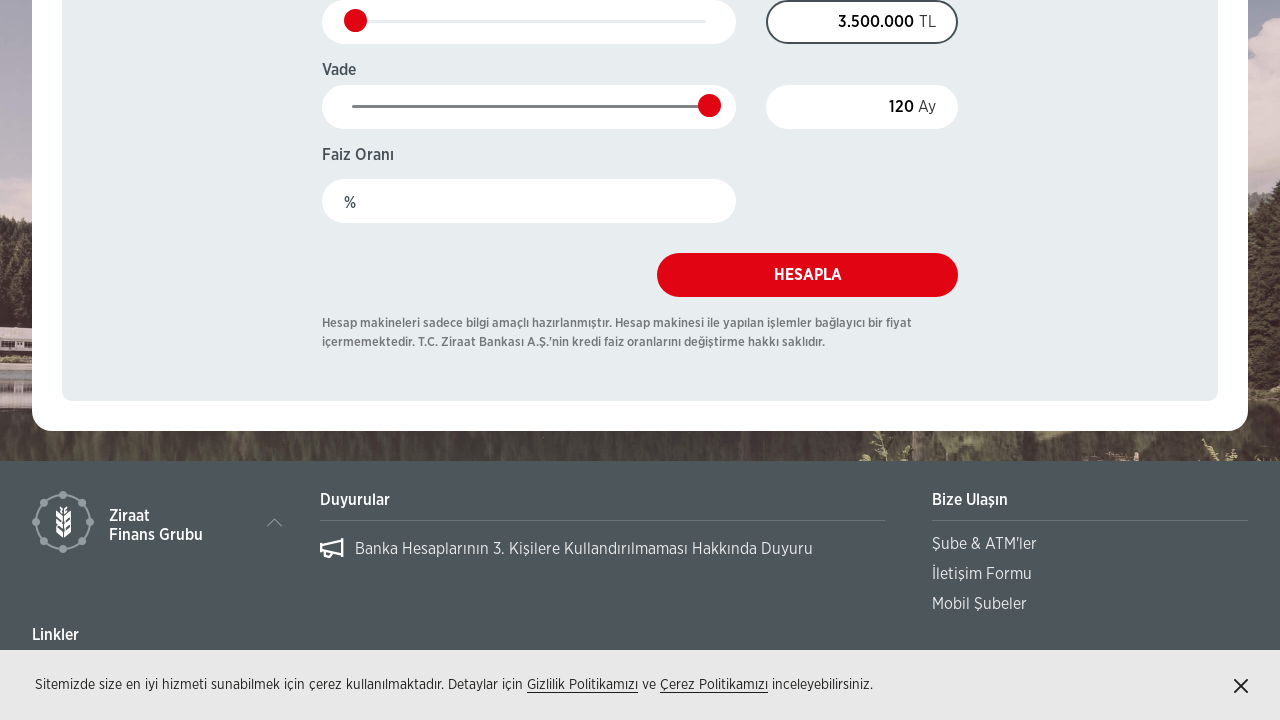

Dragged term slider to adjust loan term at (342, 85)
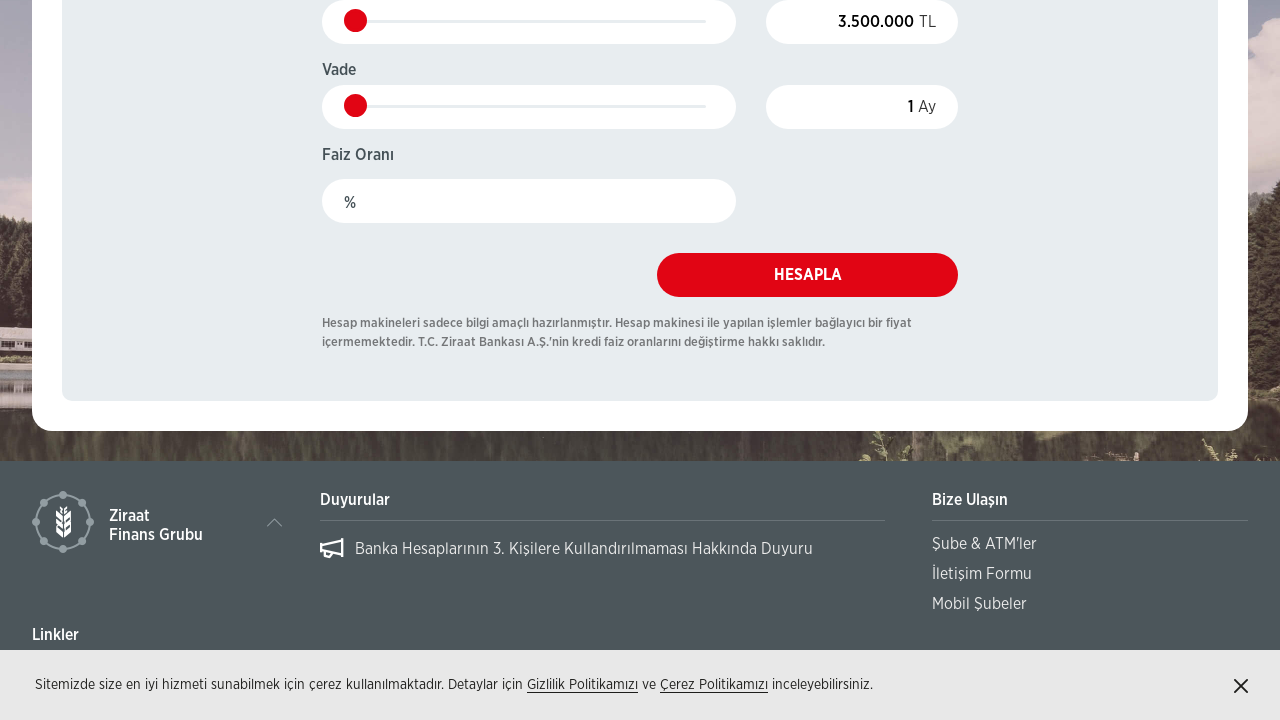

Clicked on term input field at (862, 108) on xpath=//input[@id='calc-vade']
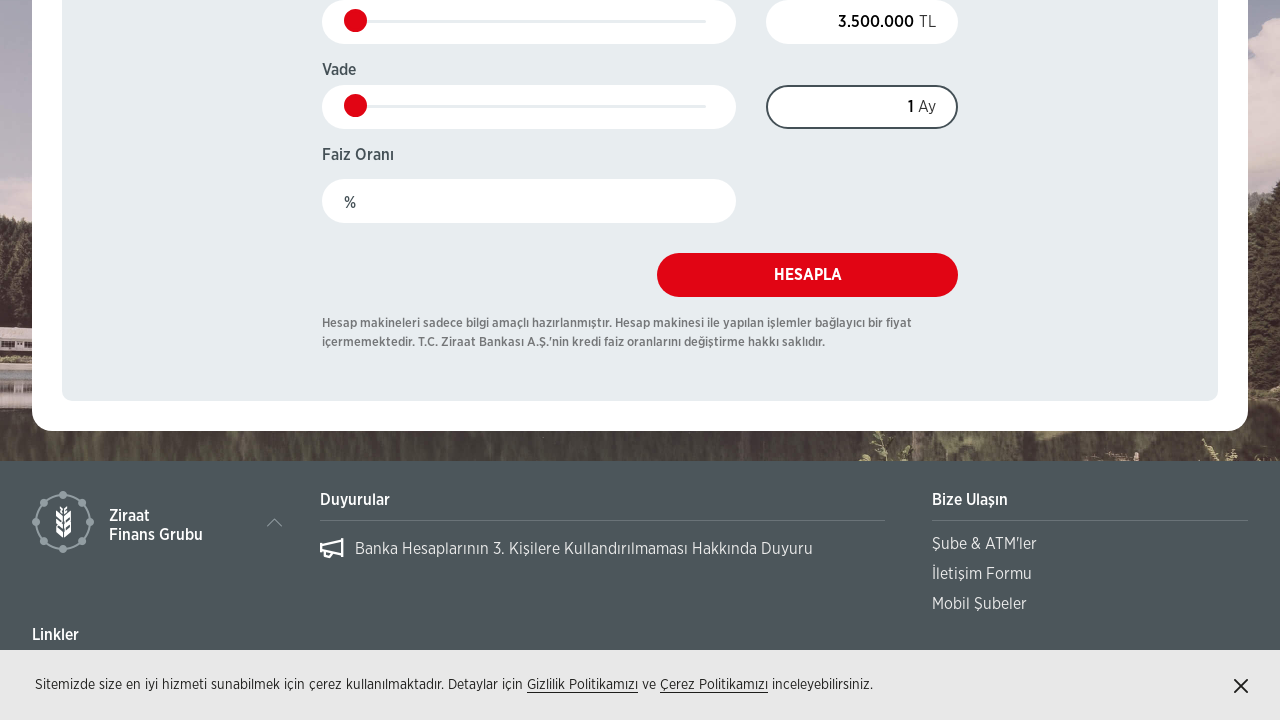

Cleared term input field
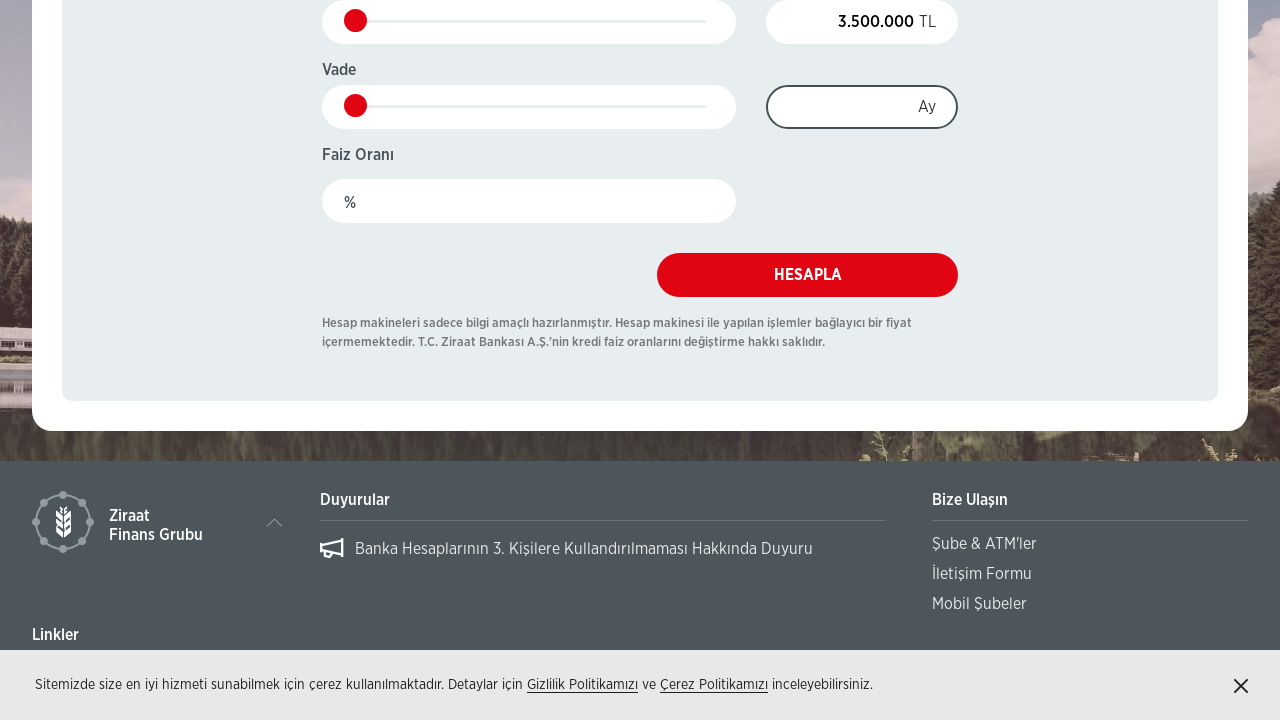

Entered out-of-bounds term value: 200 months on //input[@id='calc-vade']
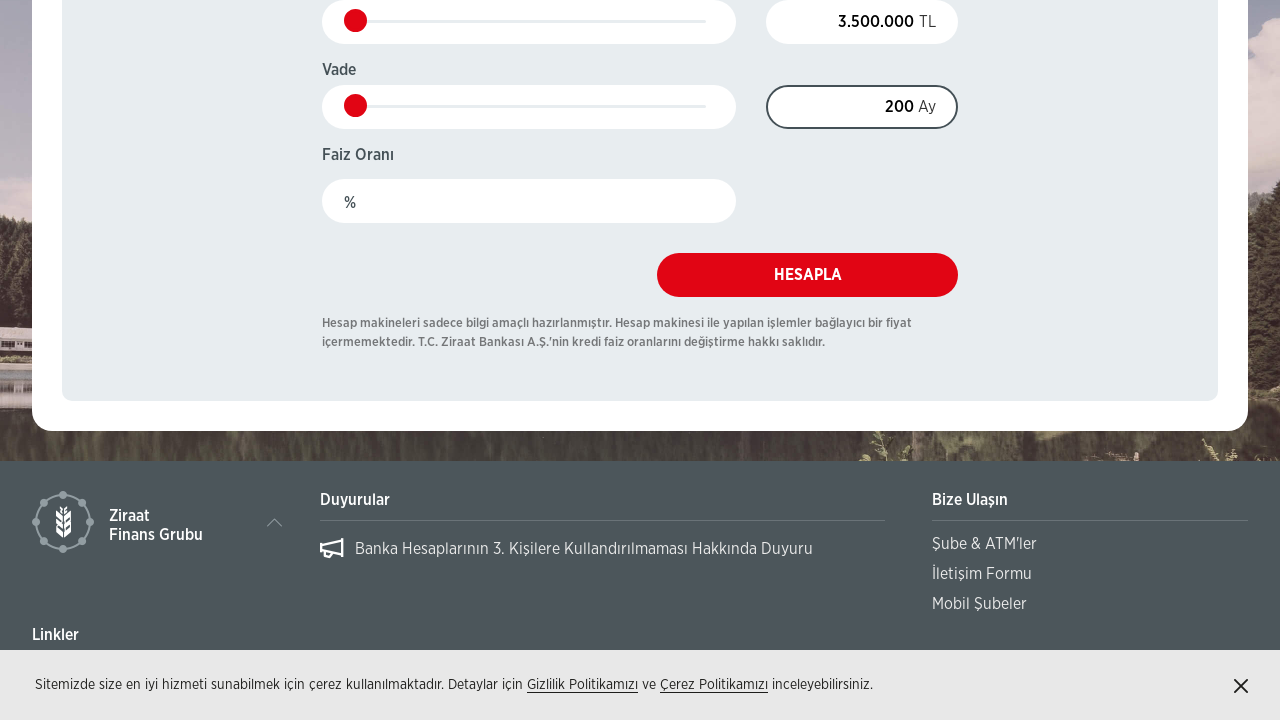

Clicked on term input field again at (862, 108) on xpath=//input[@id='calc-vade']
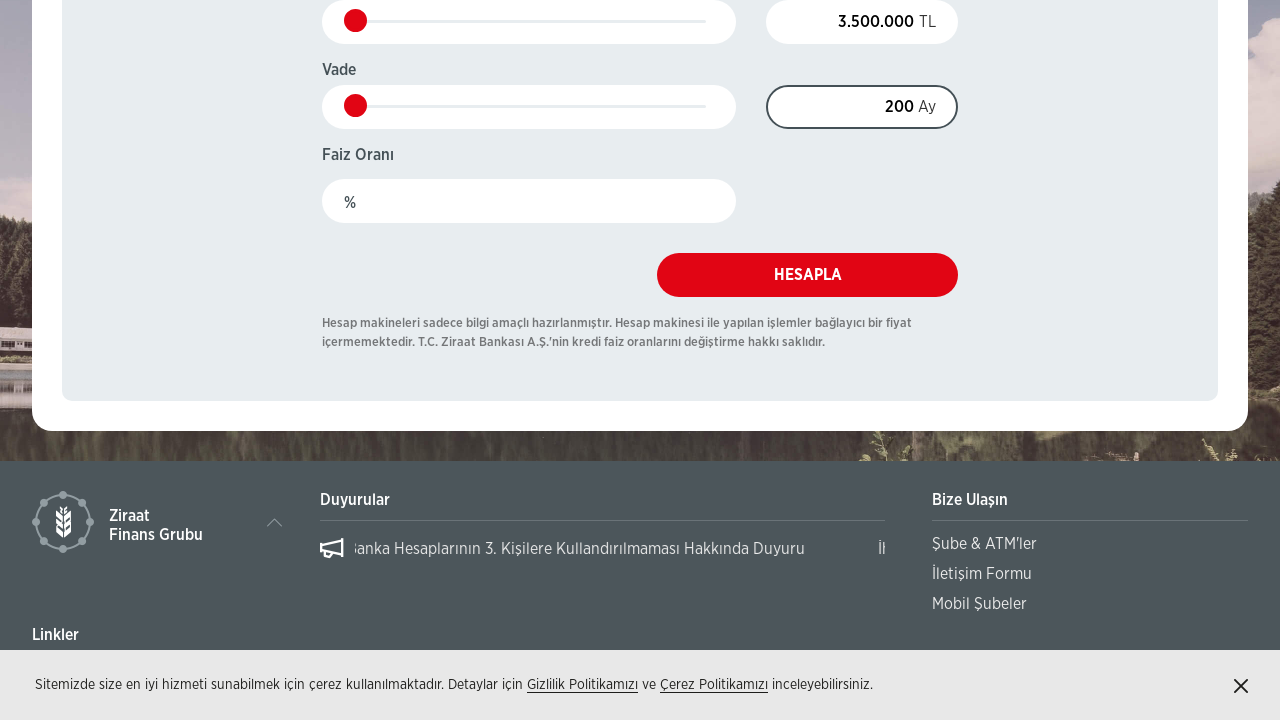

Cleared term input field again
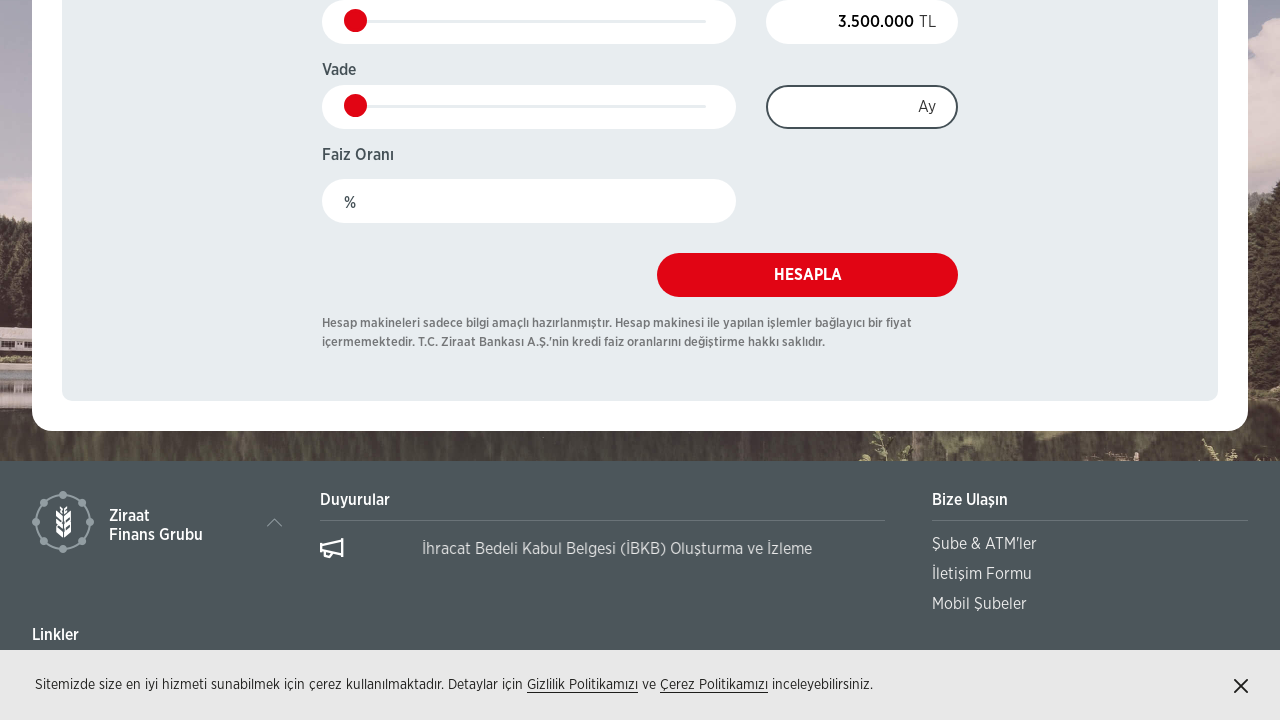

Entered valid loan term: 84 months on //input[@id='calc-vade']
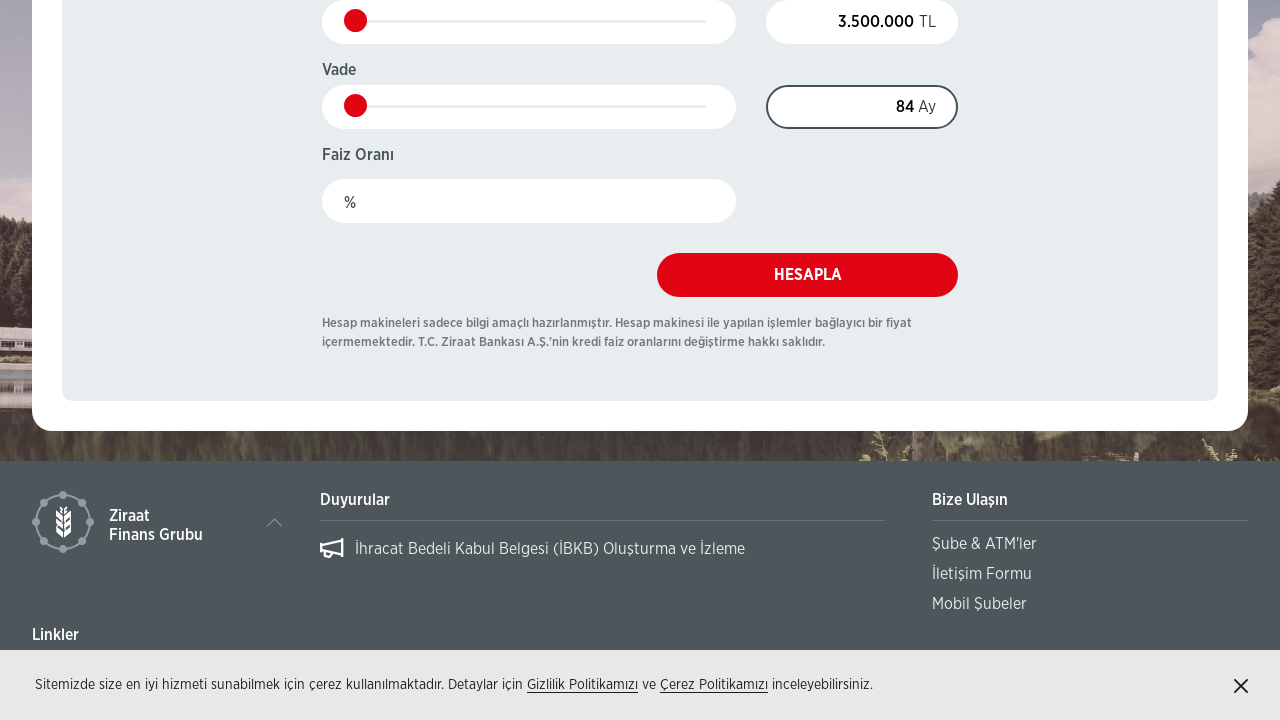

Clicked HESAPLA (Calculate) button at (808, 275) on xpath=//a[.='HESAPLA']
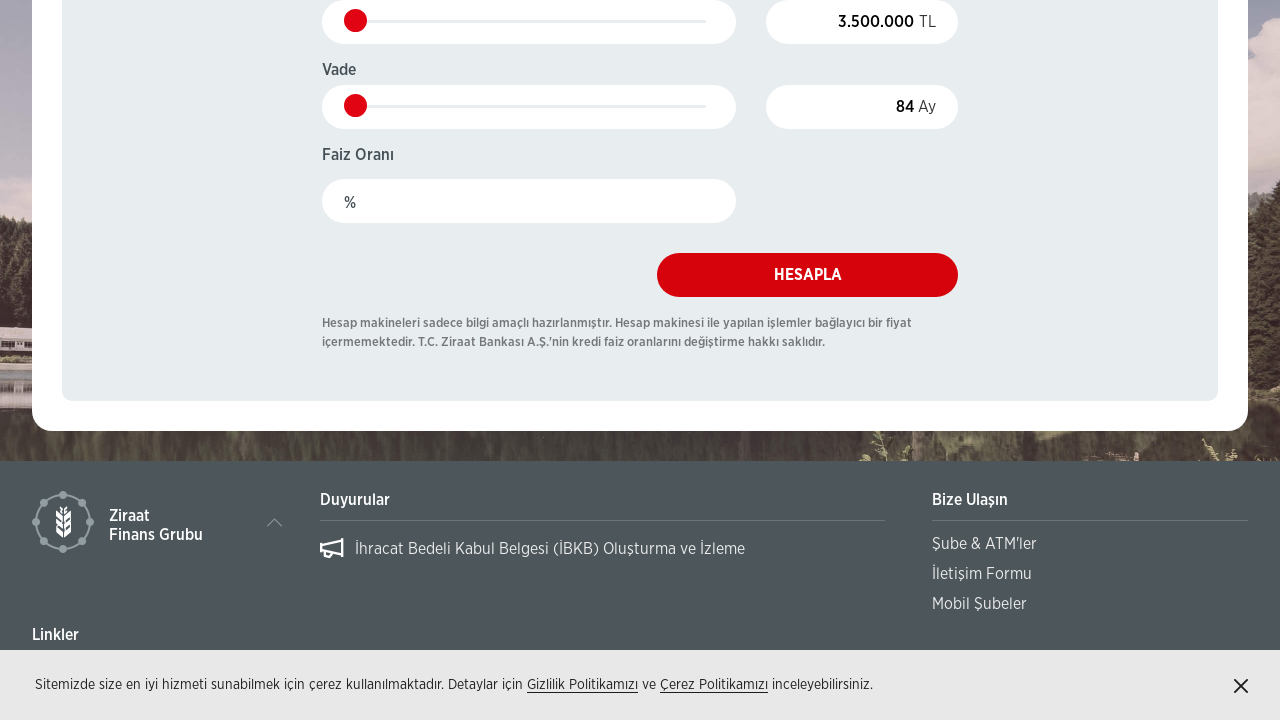

Calculation results loaded successfully
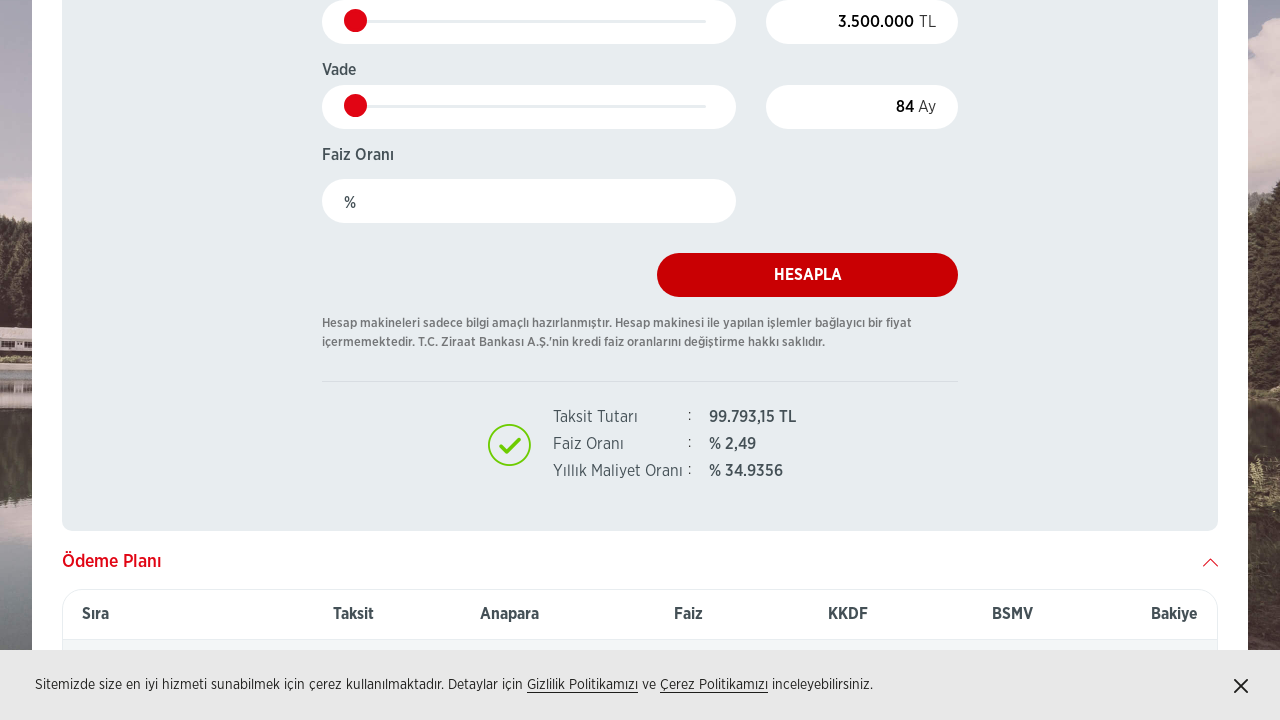

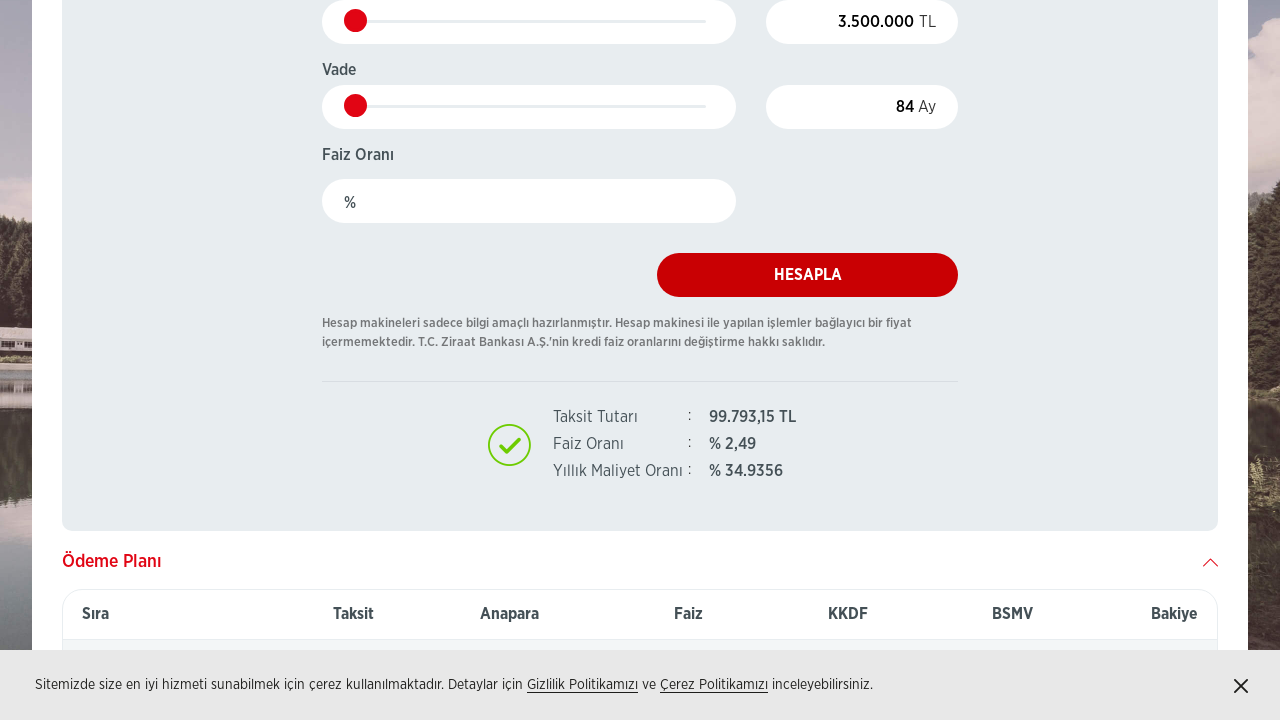